Tests the homepage by navigating to the Spree Demo Site and verifying the page title is correct

Starting URL: https://selenium.jacobparr.com

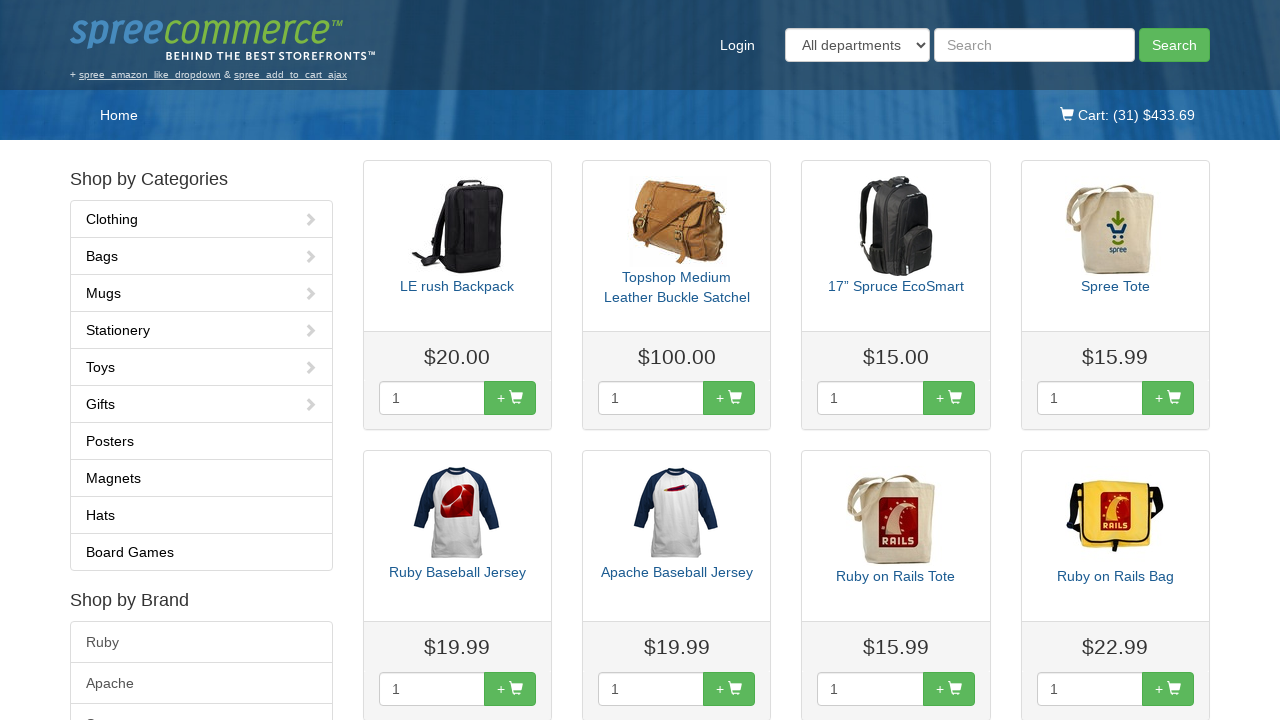

Navigated to Spree Demo Site homepage
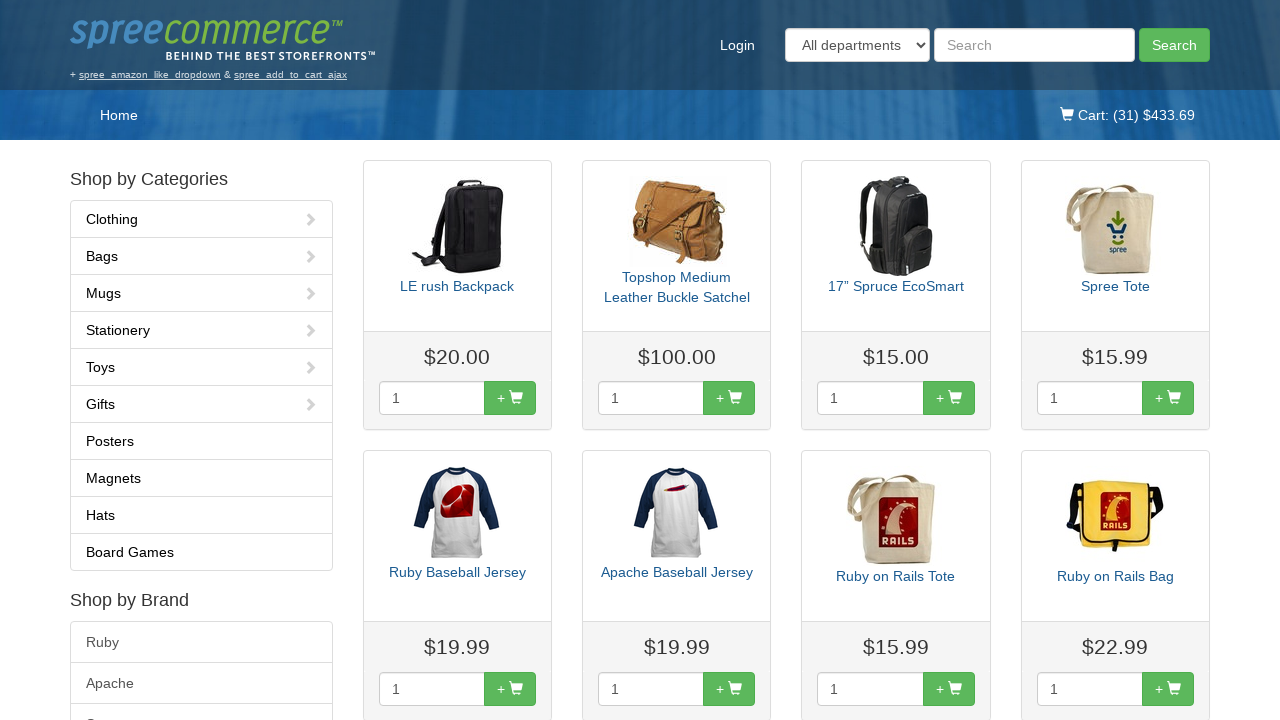

Verified page title is 'Spree Demo Site'
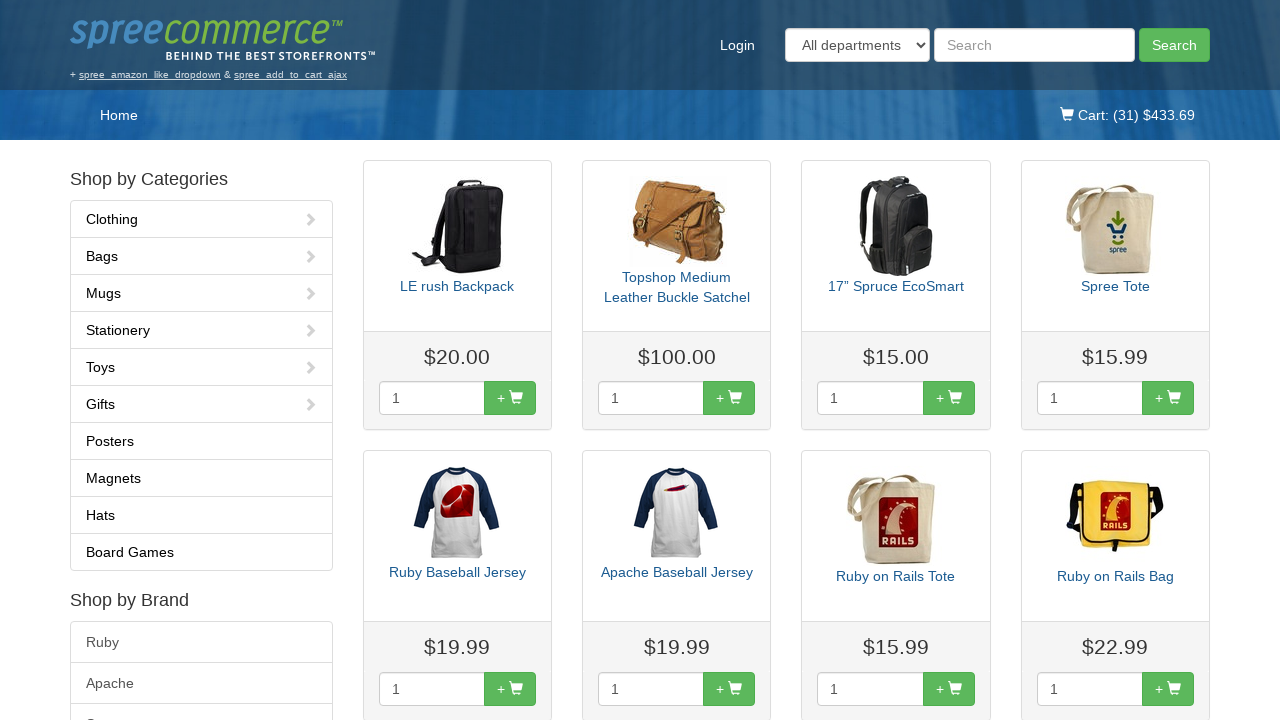

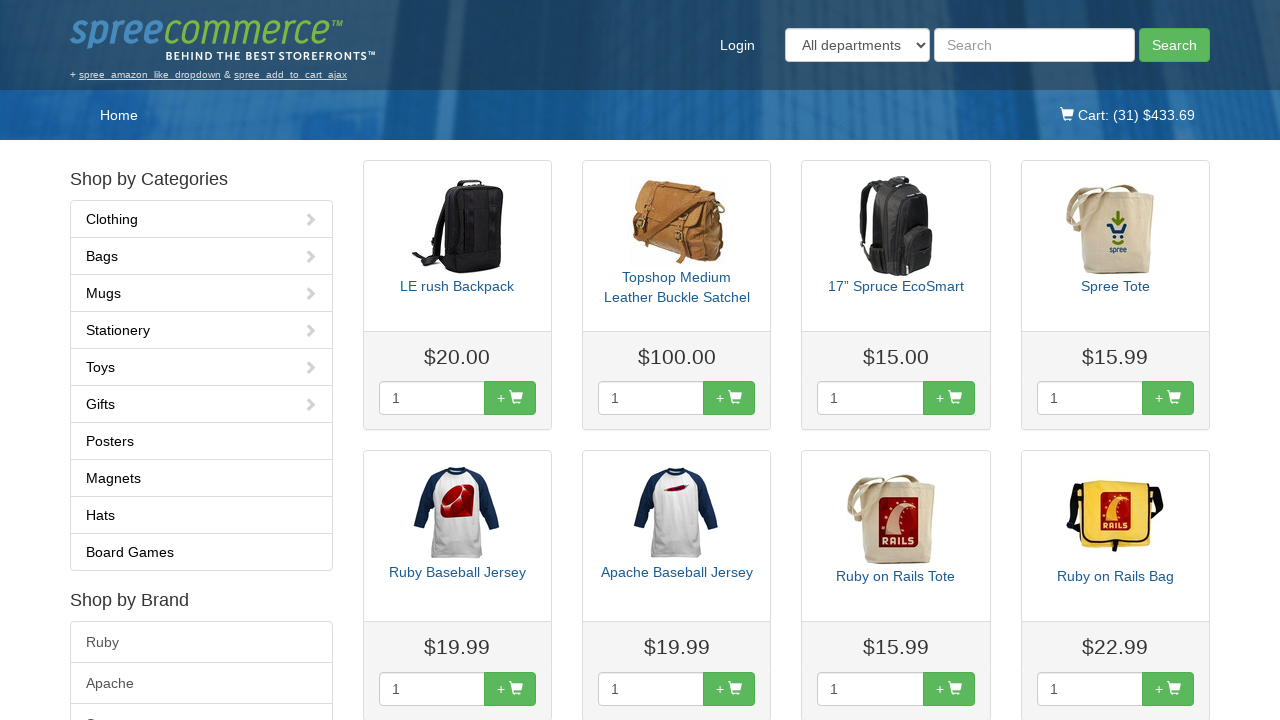